Tests filtering to display only active (non-completed) todo items by clicking the Active filter link.

Starting URL: https://demo.playwright.dev/todomvc

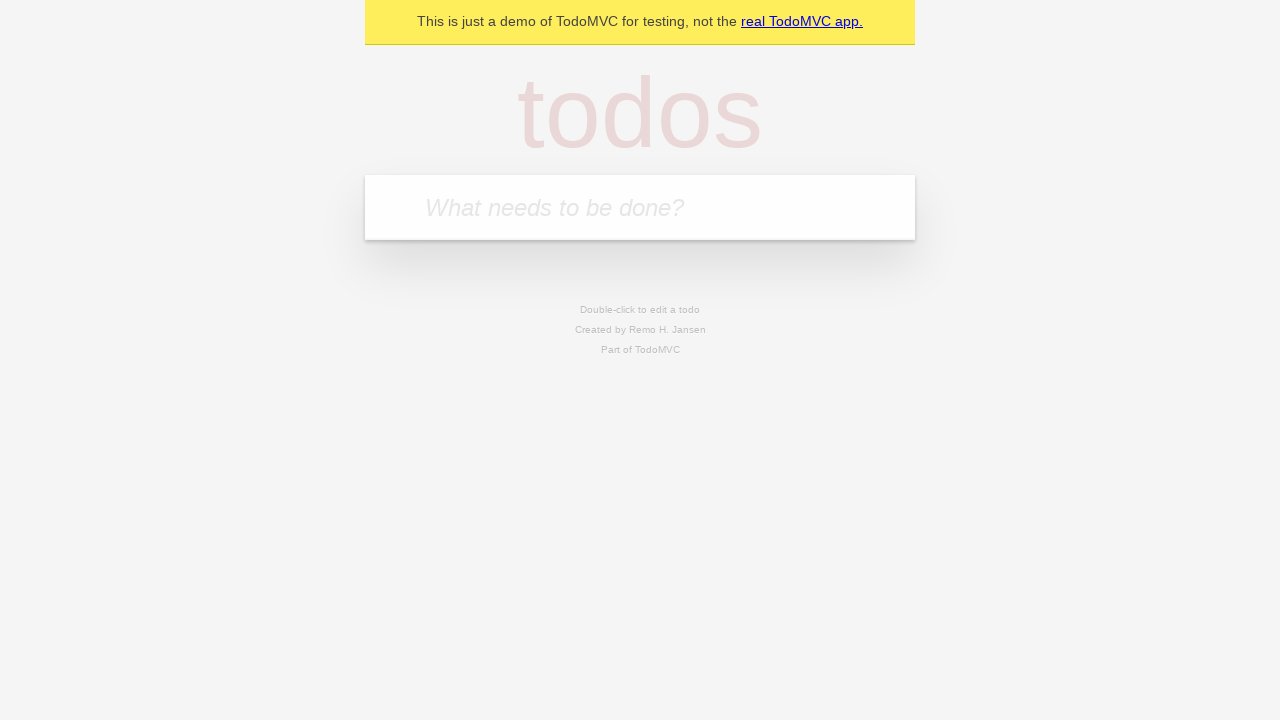

Filled todo input with 'buy some cheese' on internal:attr=[placeholder="What needs to be done?"i]
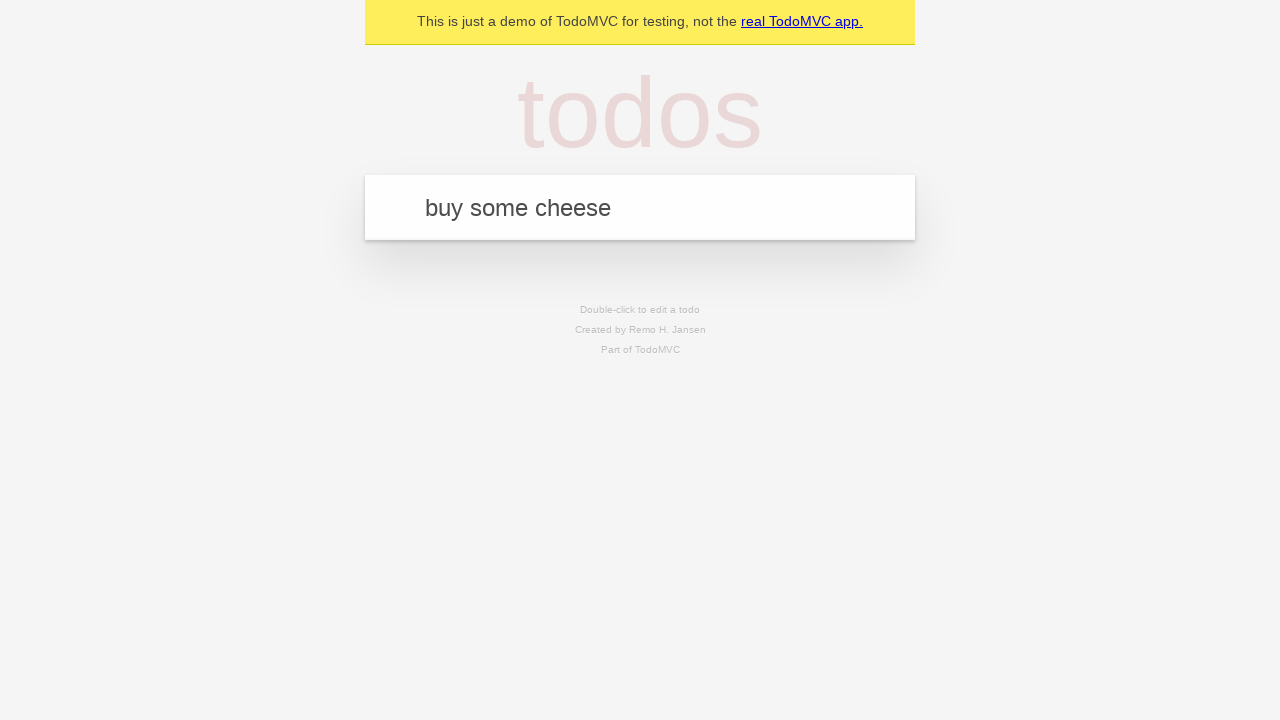

Pressed Enter to create first todo item on internal:attr=[placeholder="What needs to be done?"i]
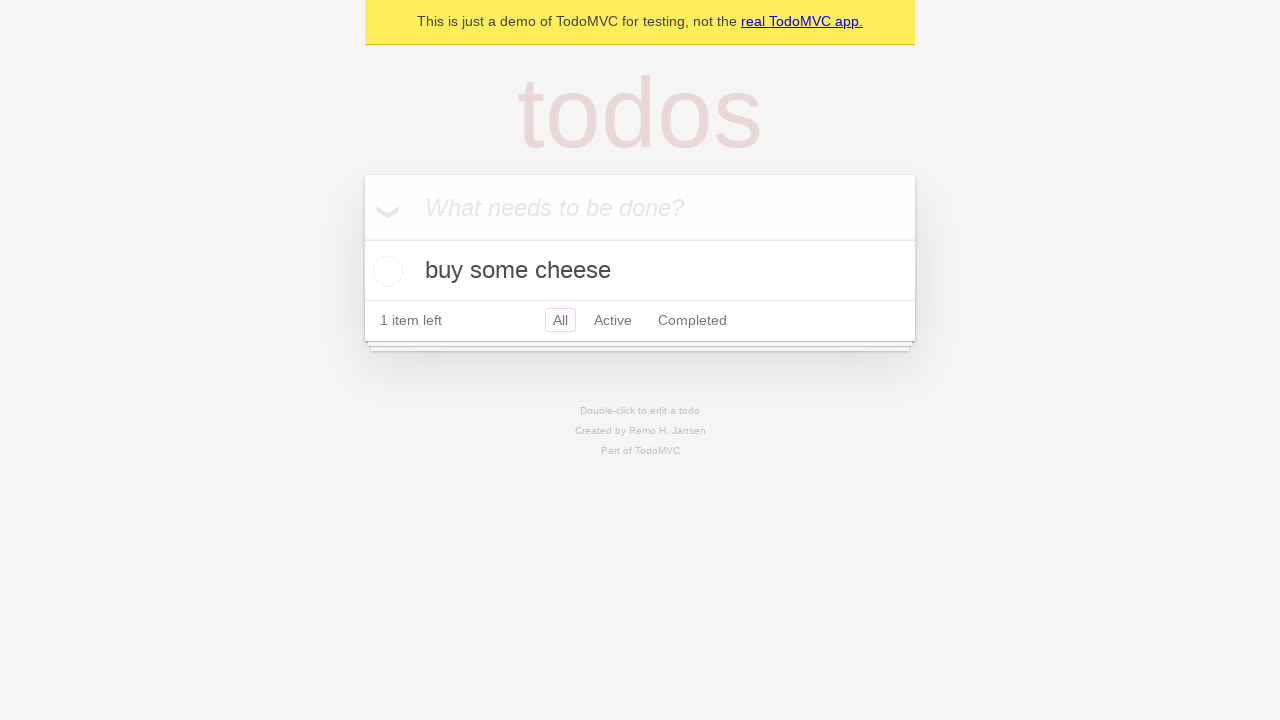

Filled todo input with 'feed the cat' on internal:attr=[placeholder="What needs to be done?"i]
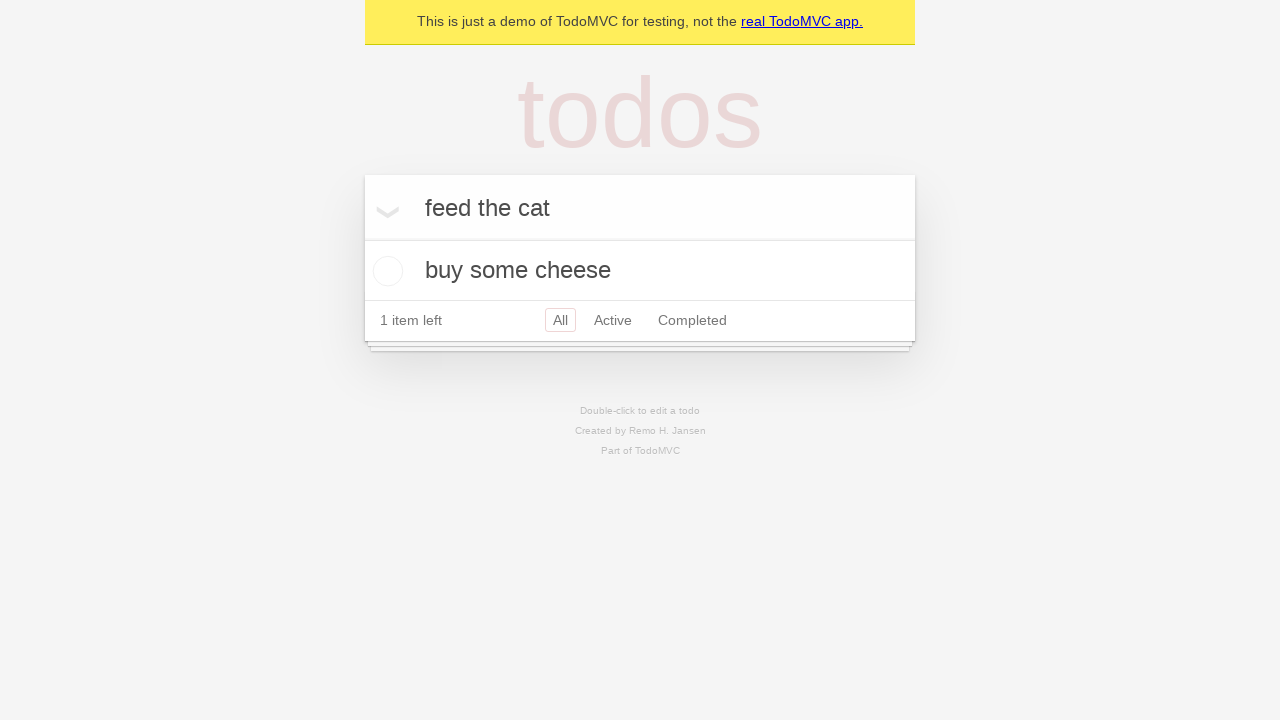

Pressed Enter to create second todo item on internal:attr=[placeholder="What needs to be done?"i]
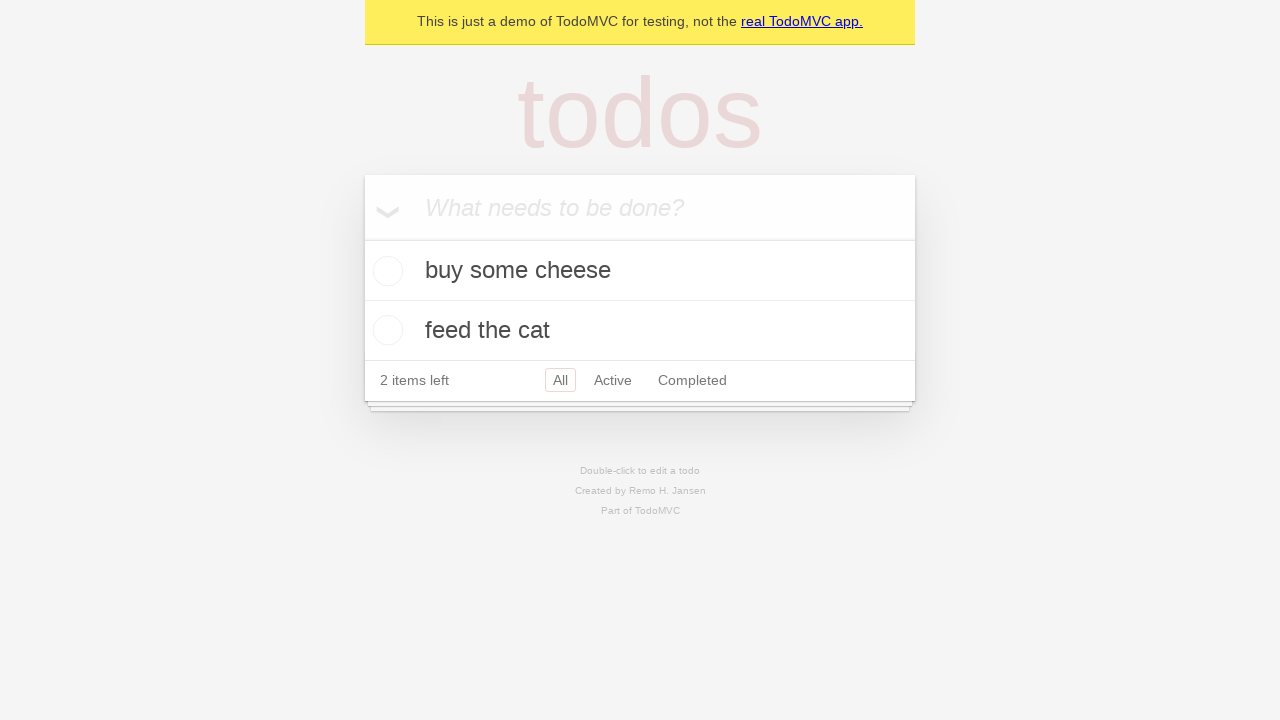

Filled todo input with 'book a doctors appointment' on internal:attr=[placeholder="What needs to be done?"i]
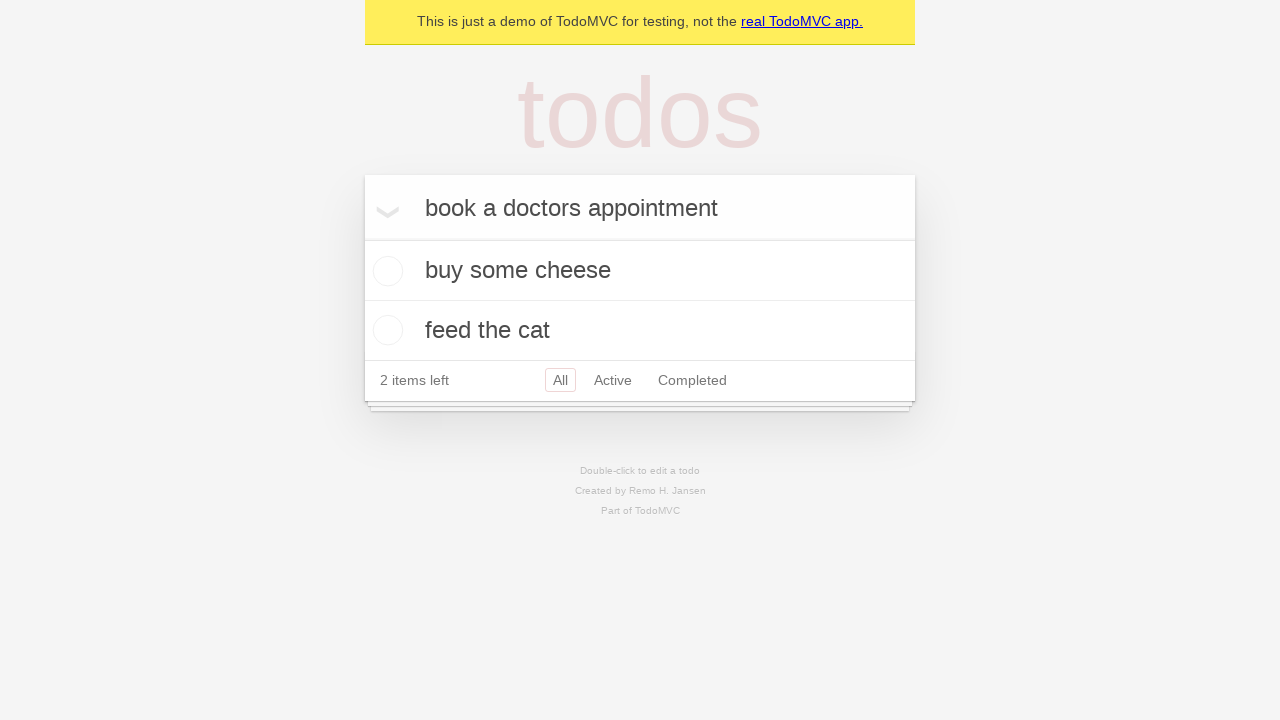

Pressed Enter to create third todo item on internal:attr=[placeholder="What needs to be done?"i]
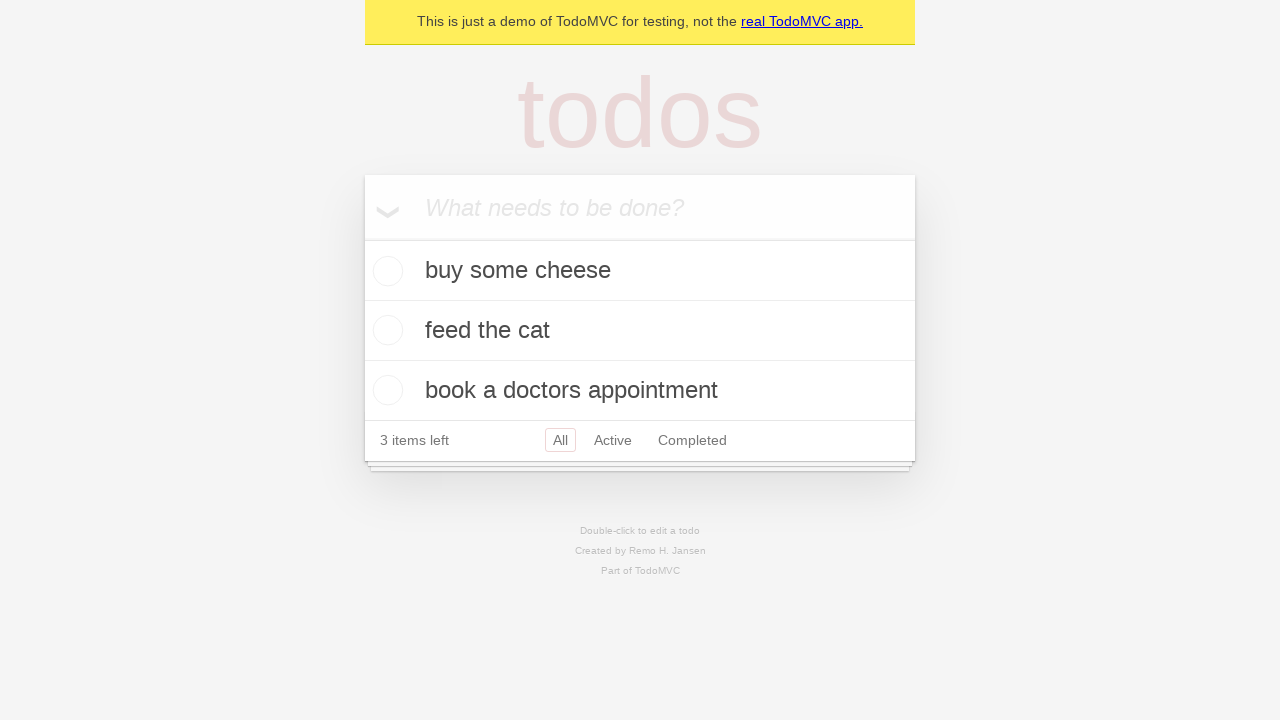

Waited for all three todo items to be created
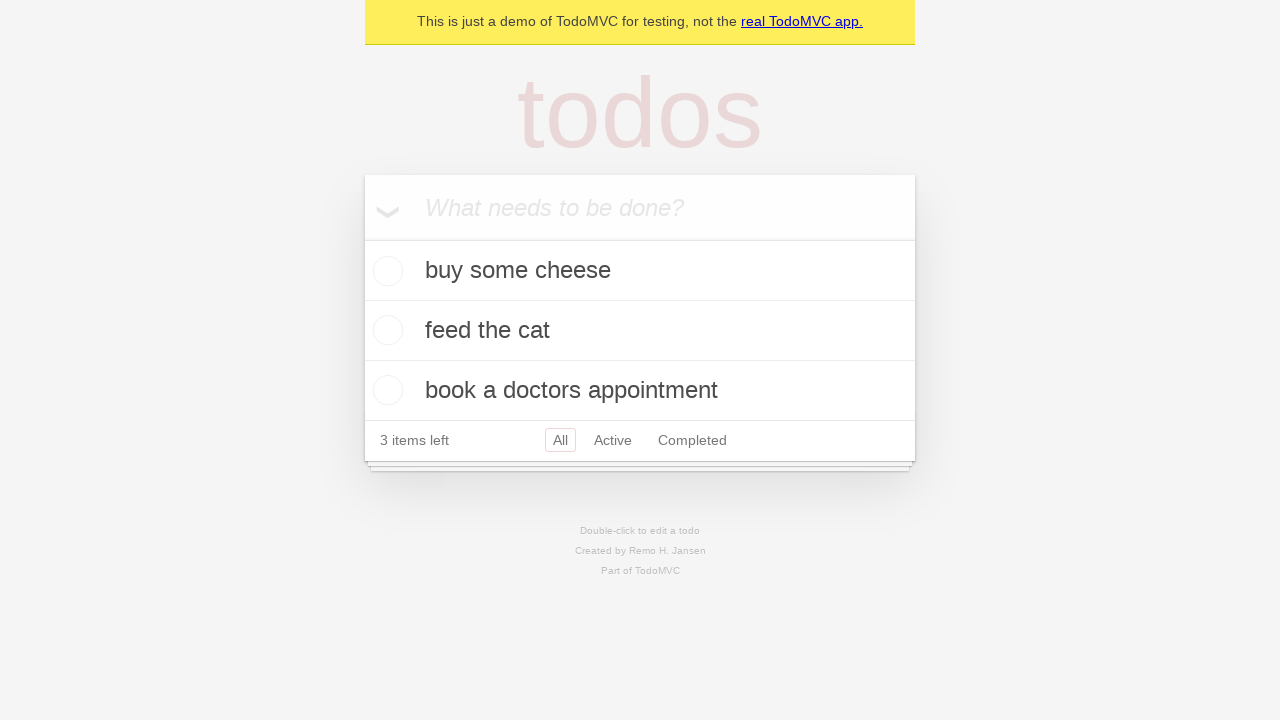

Checked the second todo item to mark it as completed at (385, 330) on internal:testid=[data-testid="todo-item"s] >> nth=1 >> internal:role=checkbox
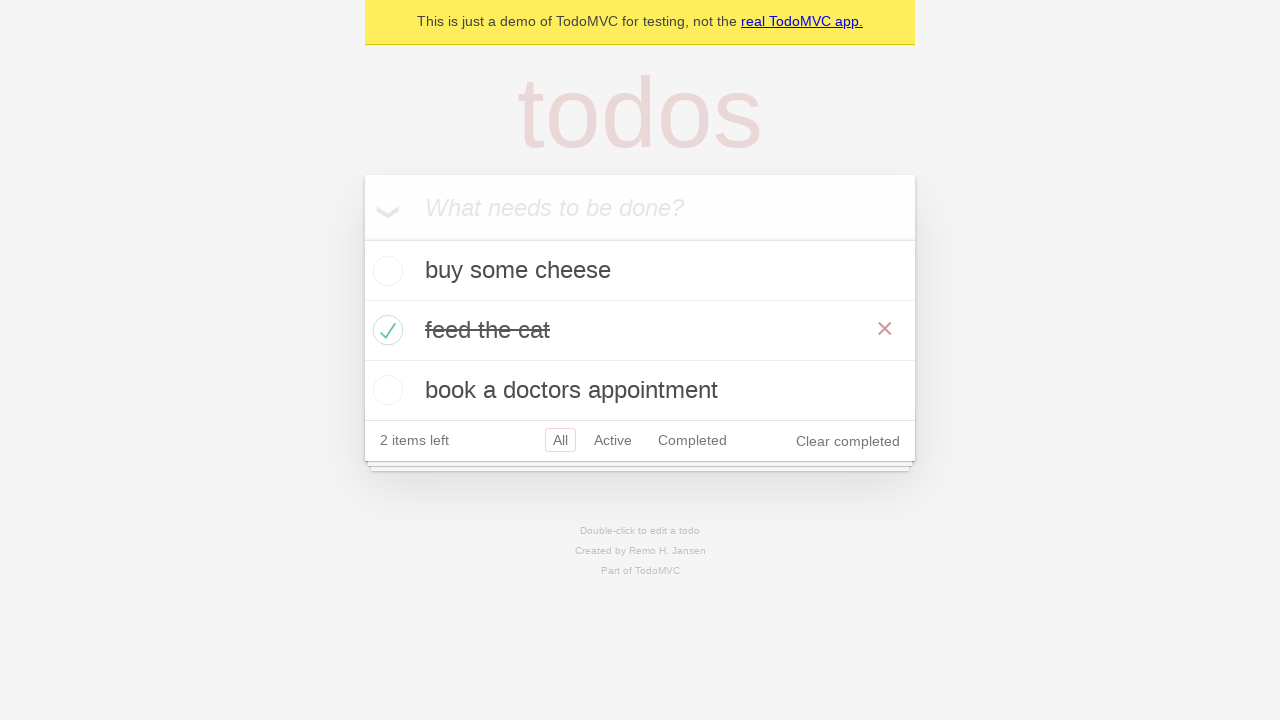

Clicked the Active filter link to display only active items at (613, 440) on internal:role=link[name="Active"i]
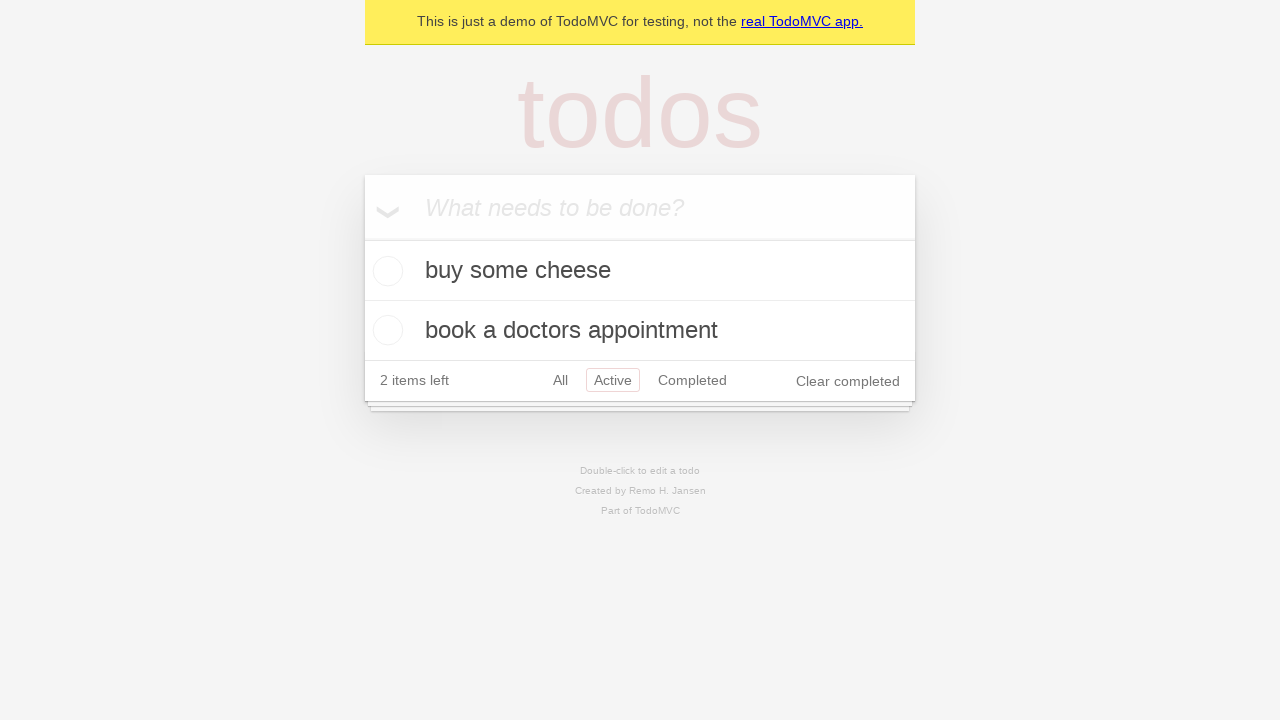

Waited for Active filter to apply, showing only 2 active items
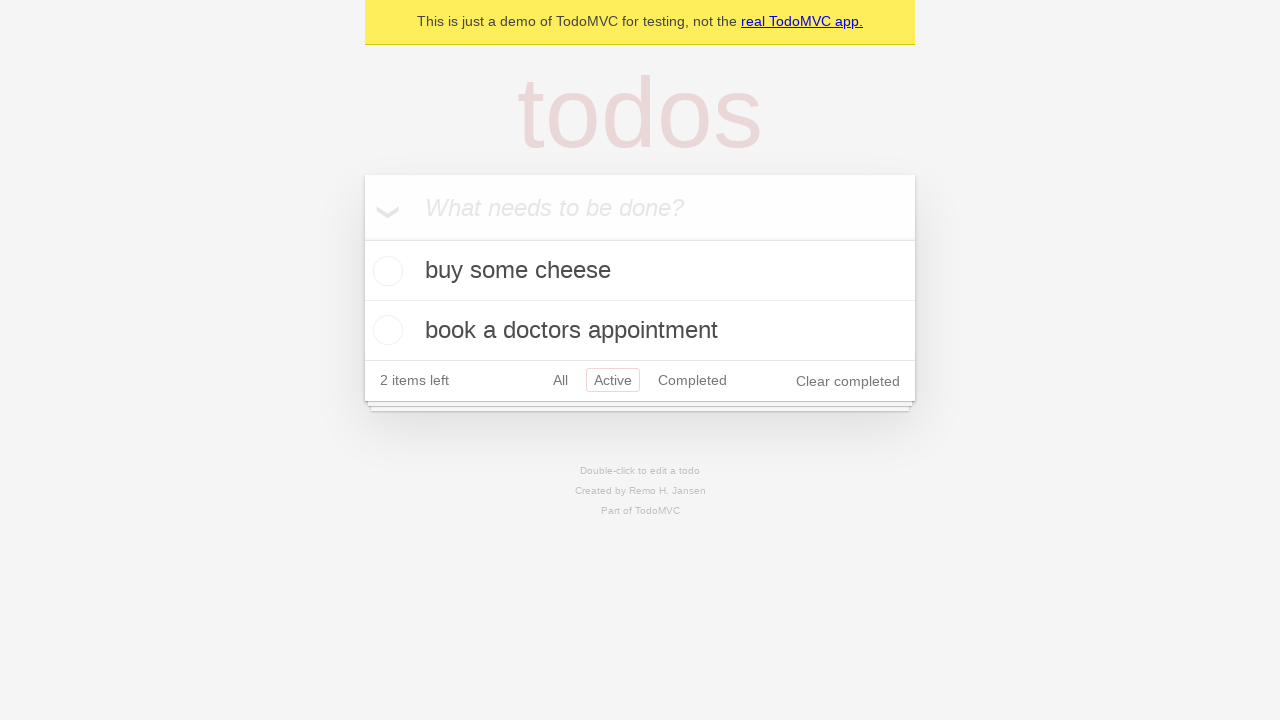

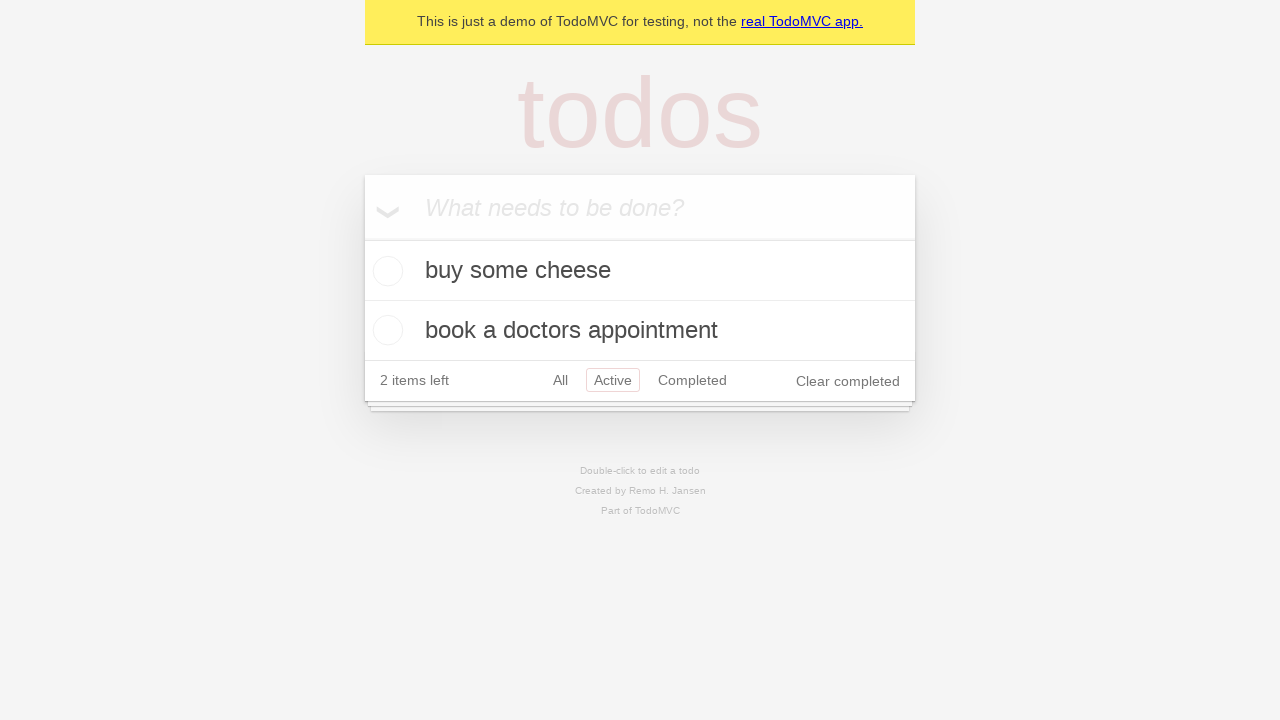